Tests a registration form by filling out personal information including name, address, email, phone, selecting gender and hobbies, uploading a file, and selecting skills from a dropdown.

Starting URL: http://demo.automationtesting.in/Register.html

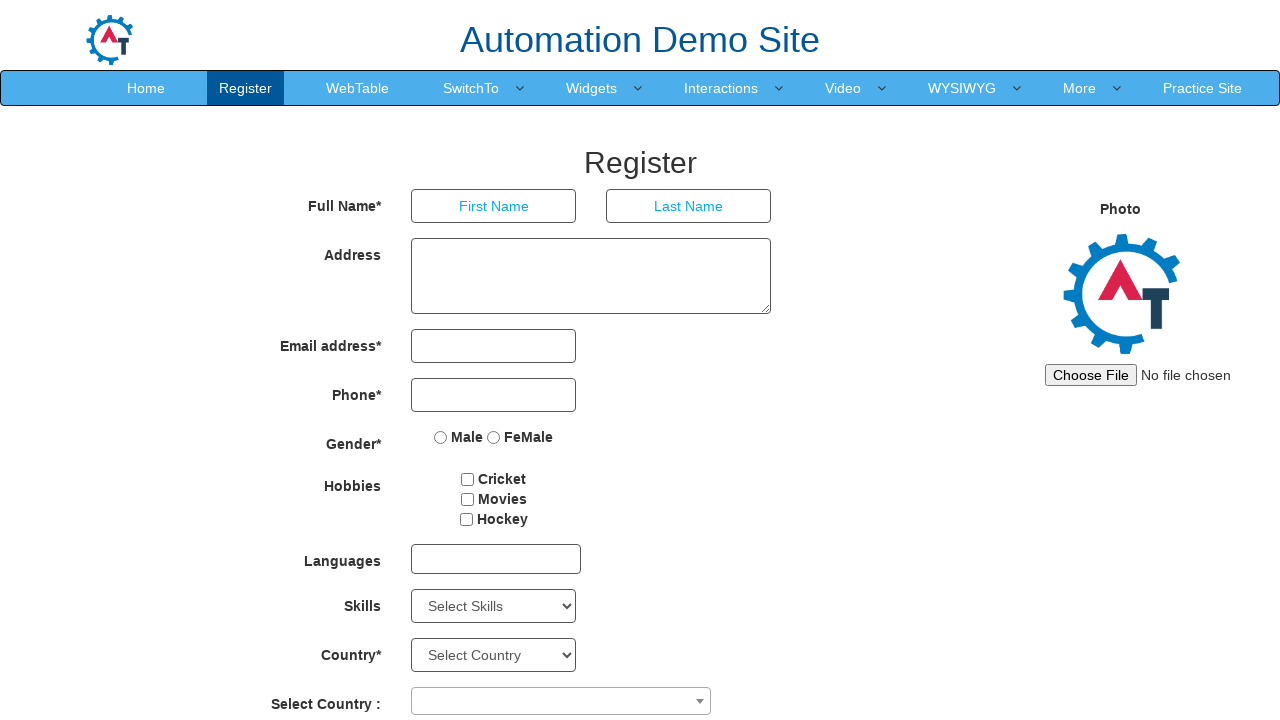

Verified page title contains 'Register'
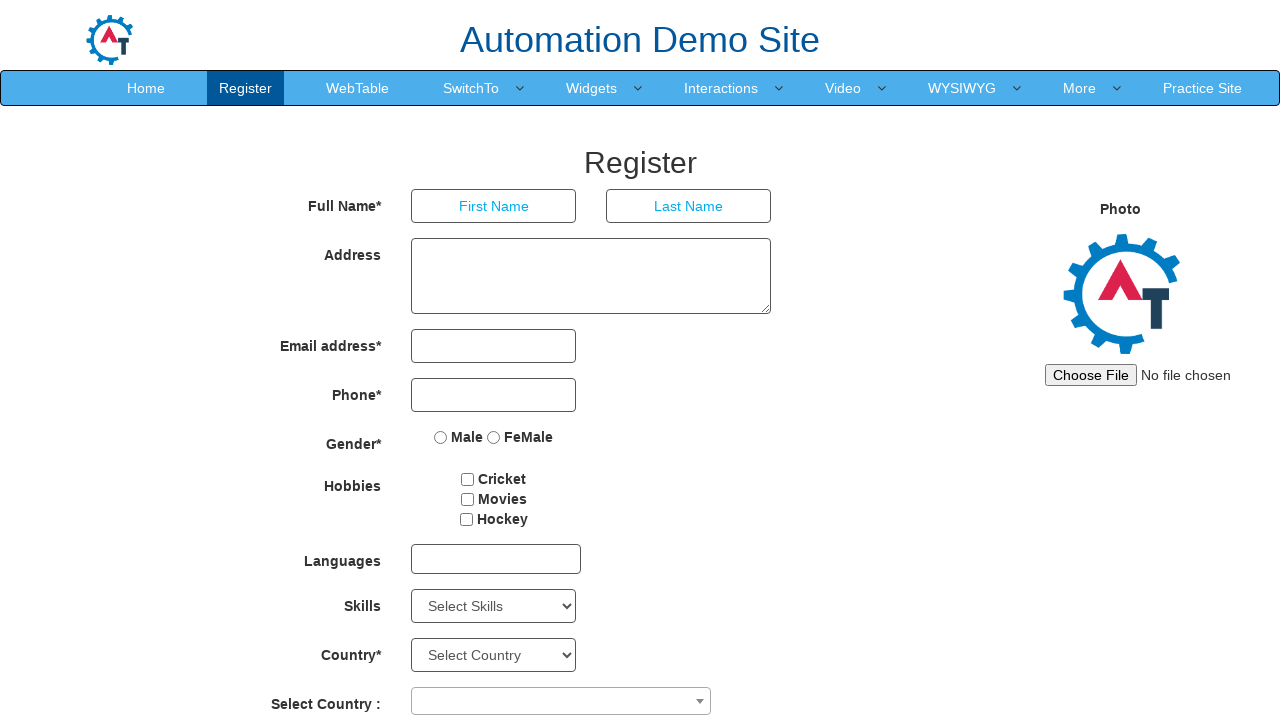

Filled first name field with 'Adam' on input[ng-model='FirstName']
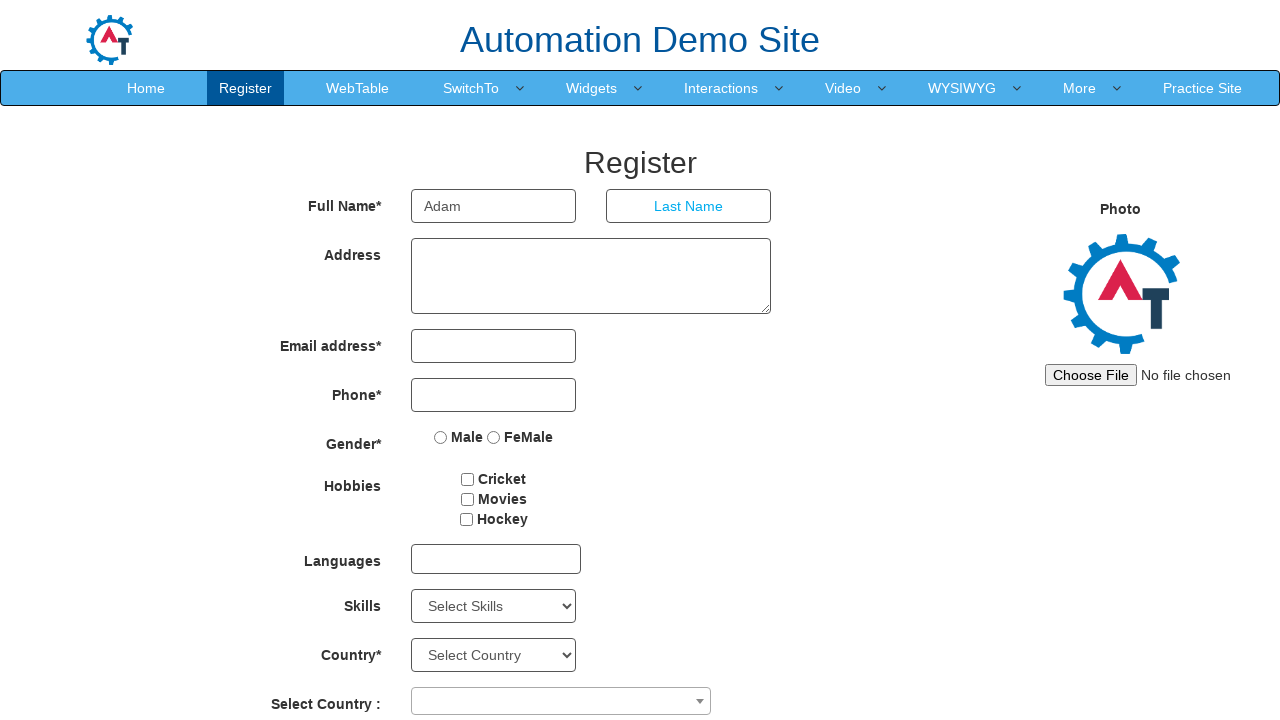

Filled last name field with 'Luchini' on input[ng-model='LastName']
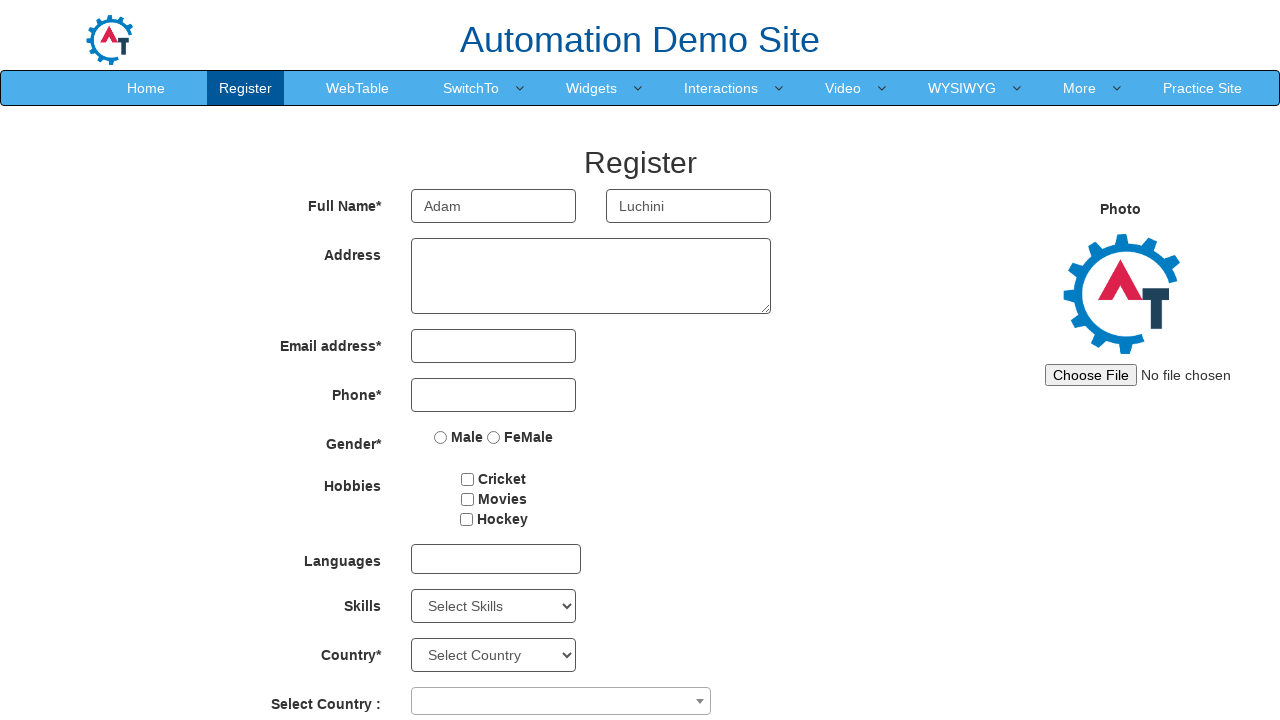

Filled address field with 'Rua Mauro' on textarea[ng-model='Adress']
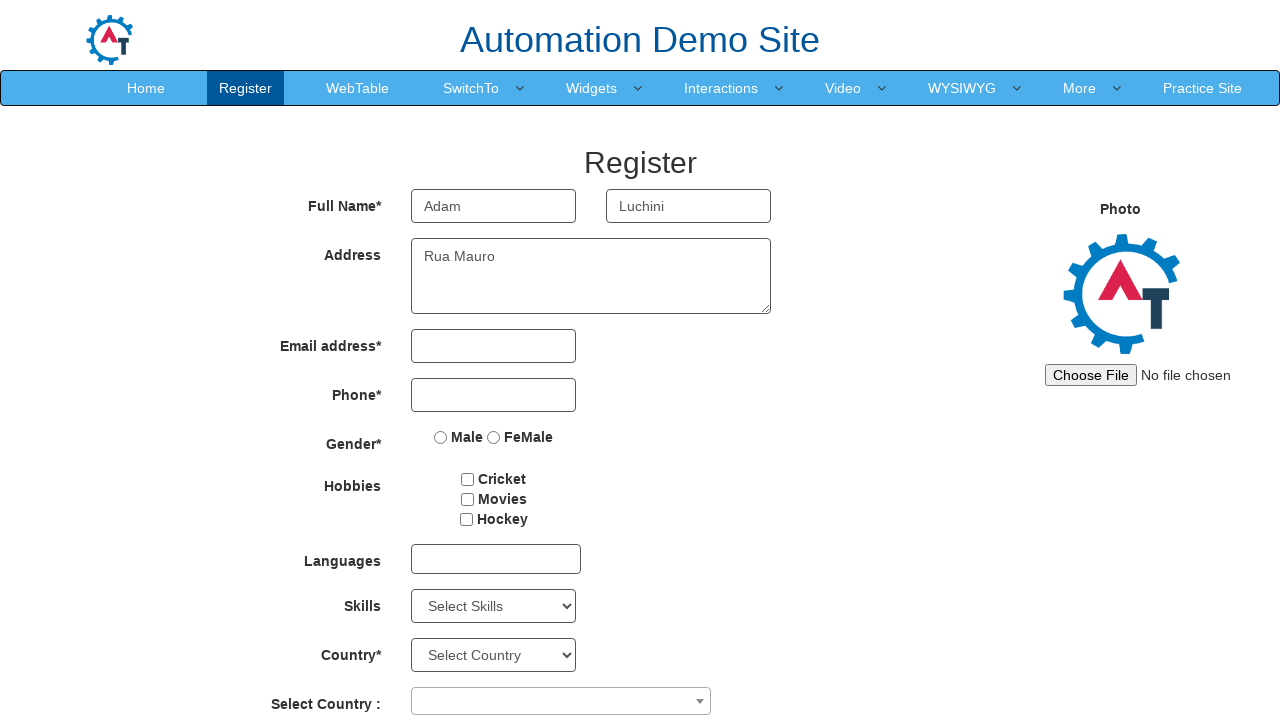

Filled email field with 'adamvinicius@gmail.com' on input[ng-model='EmailAdress']
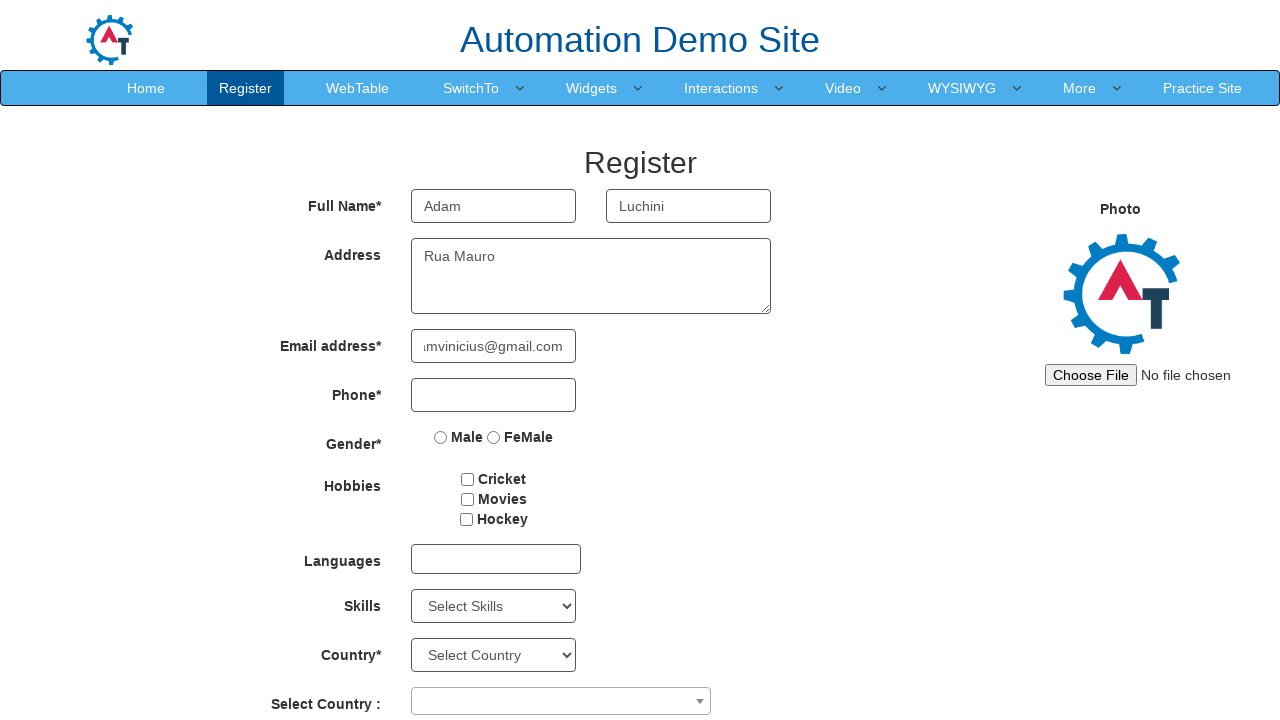

Filled phone number field with '1145215421' on input[ng-model='Phone']
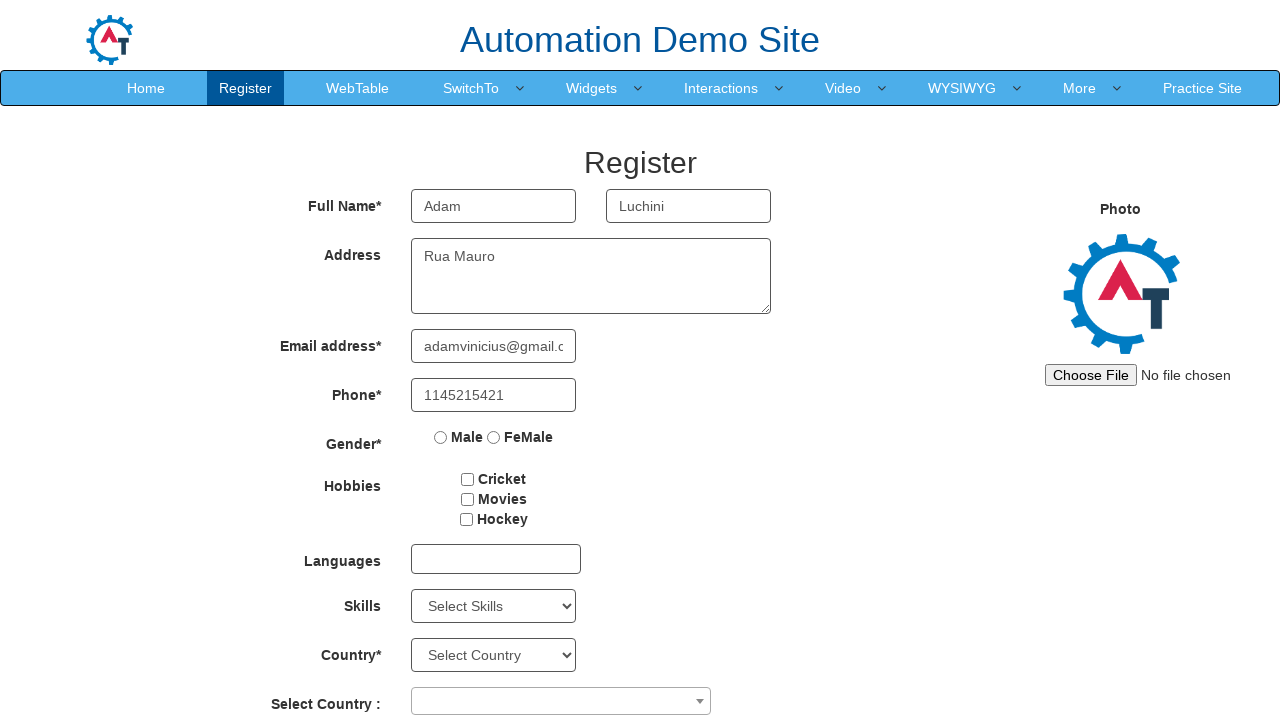

Verified phone number field contains correct value '1145215421'
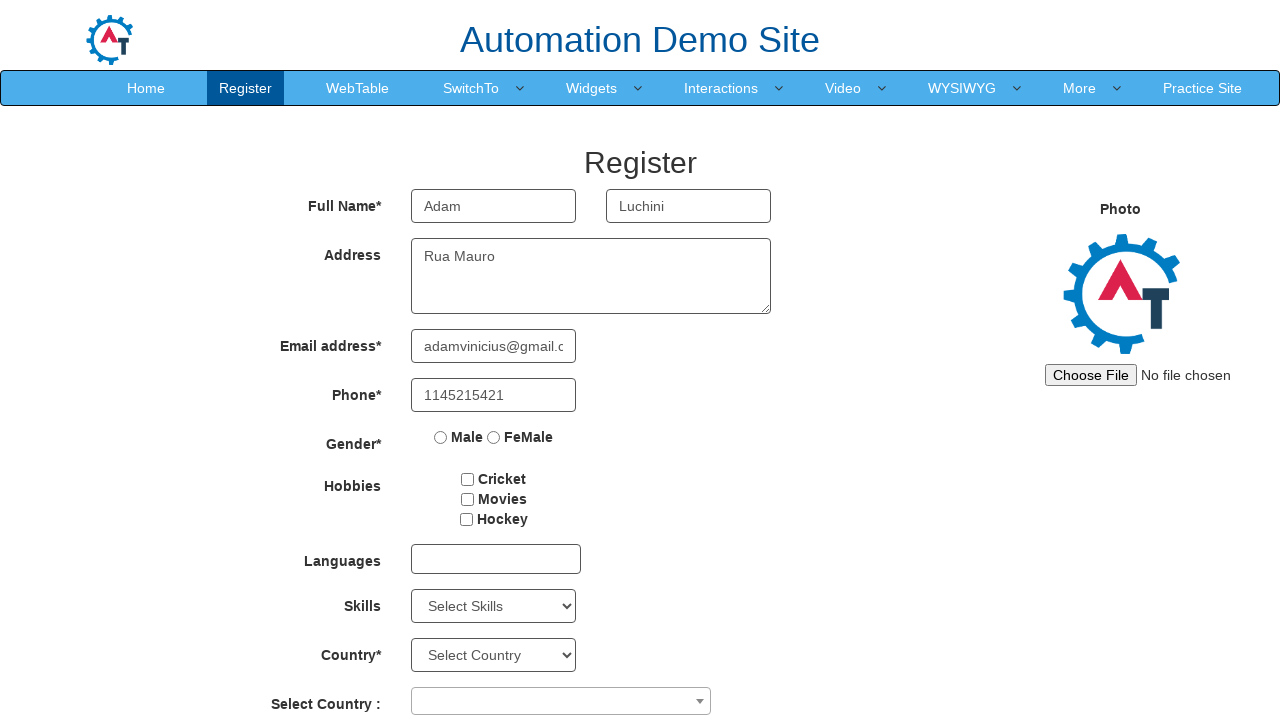

Selected Male gender option at (441, 437) on input[value='Male']
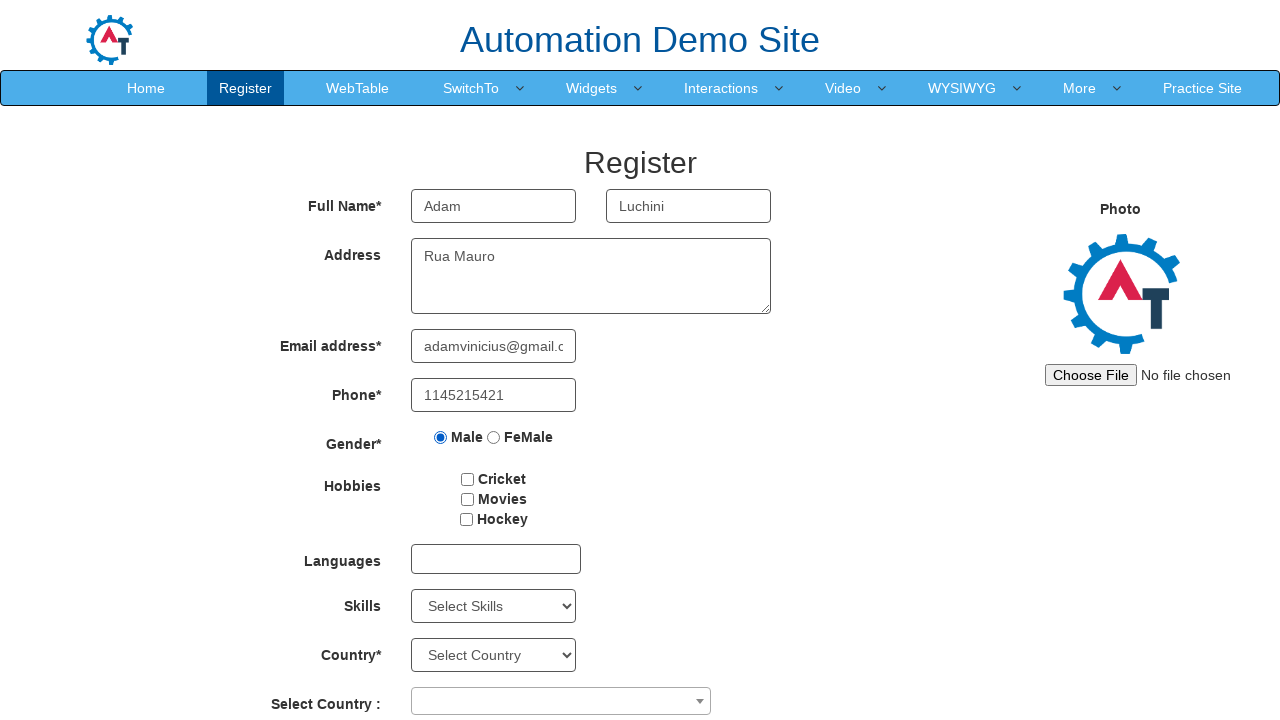

Selected Movies hobby checkbox at (468, 479) on input#checkbox1
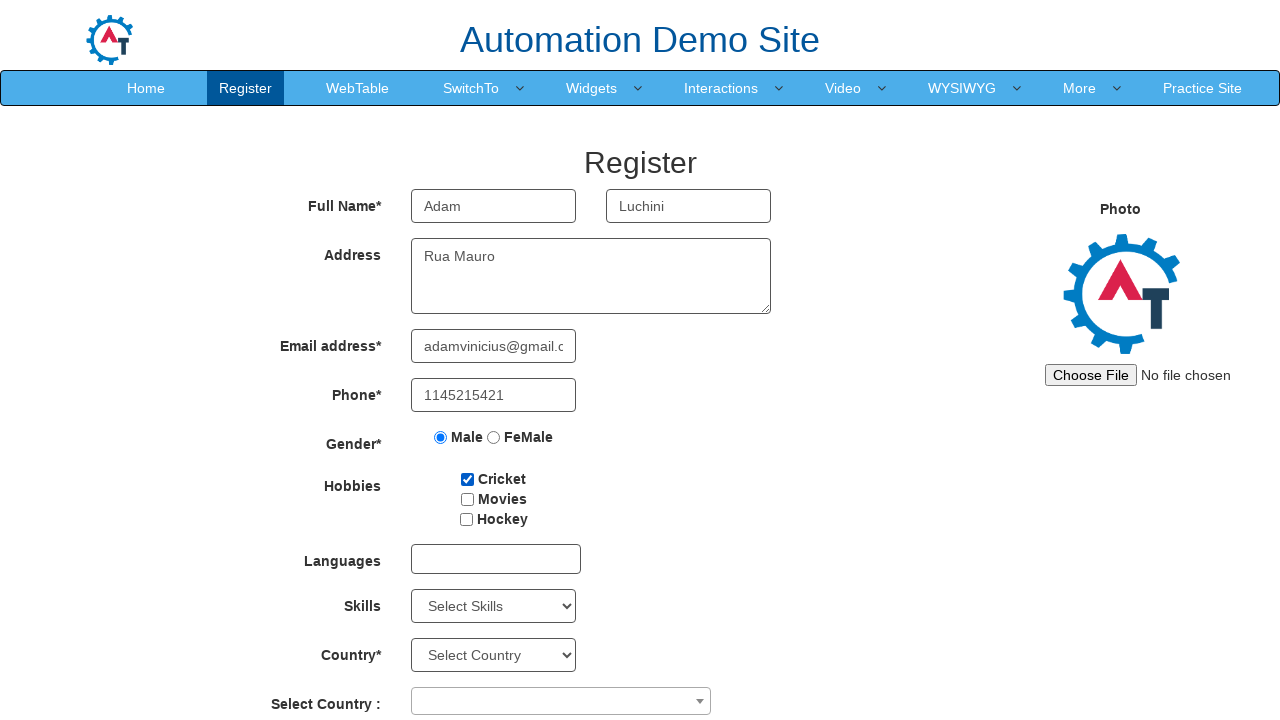

Selected Hockey hobby checkbox at (466, 519) on input#checkbox3
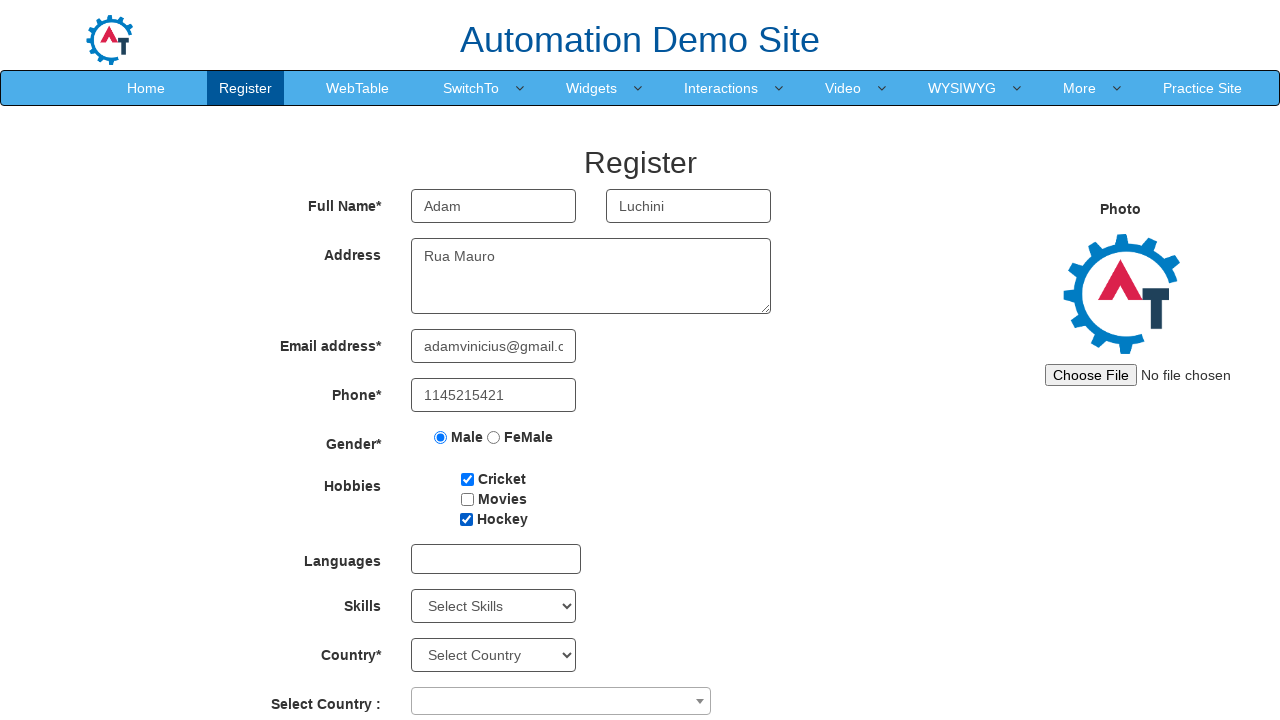

Clicked Skills dropdown to open options at (494, 606) on #Skills
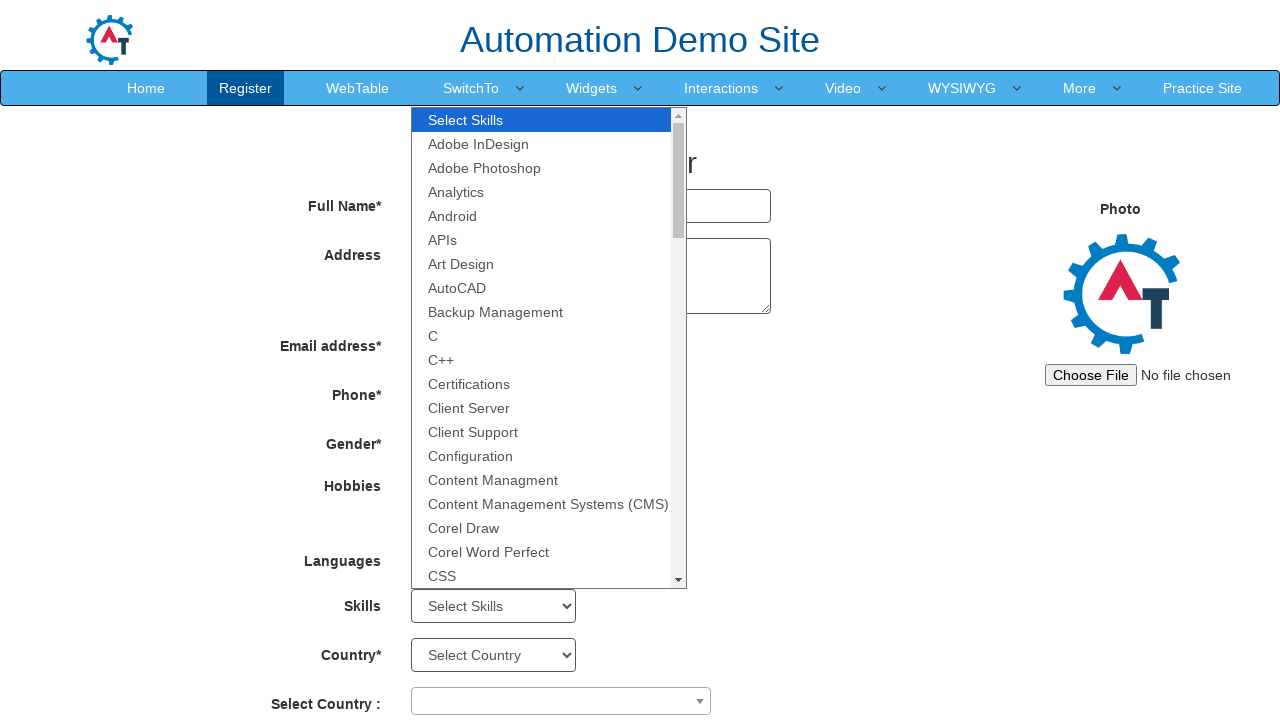

Selected 'Java' from Skills dropdown on #Skills
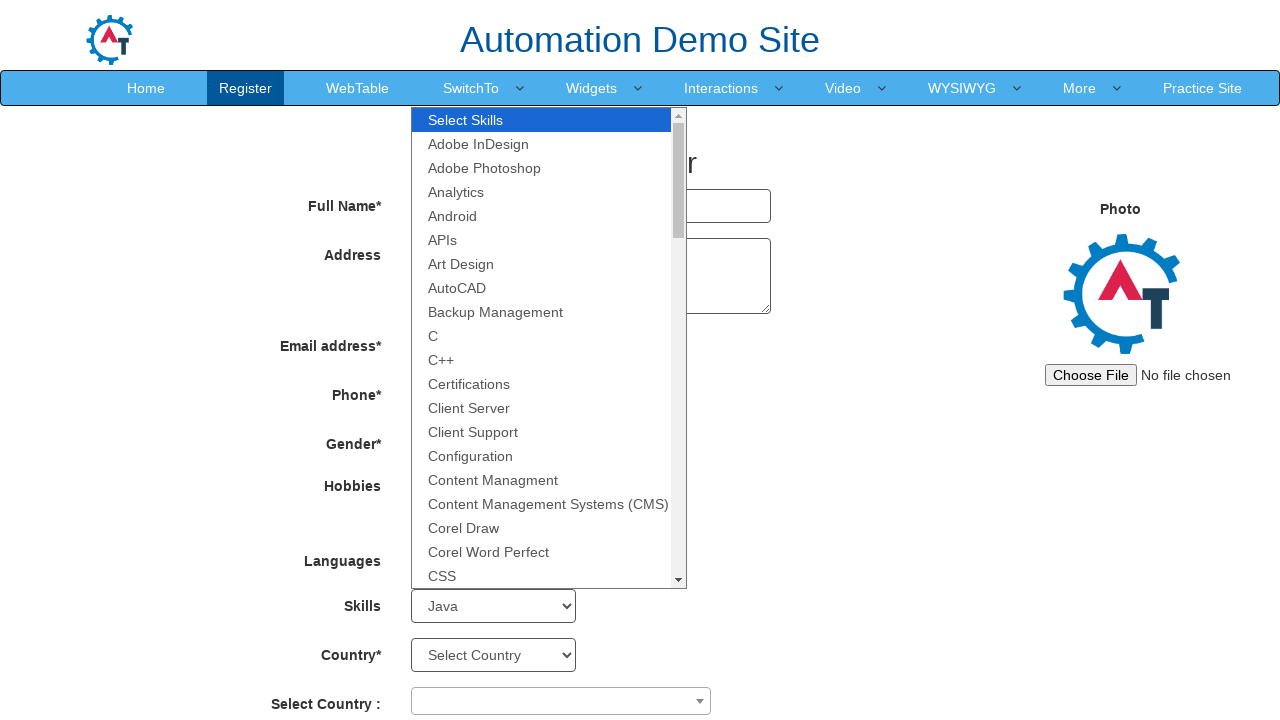

Waited for form to complete processing
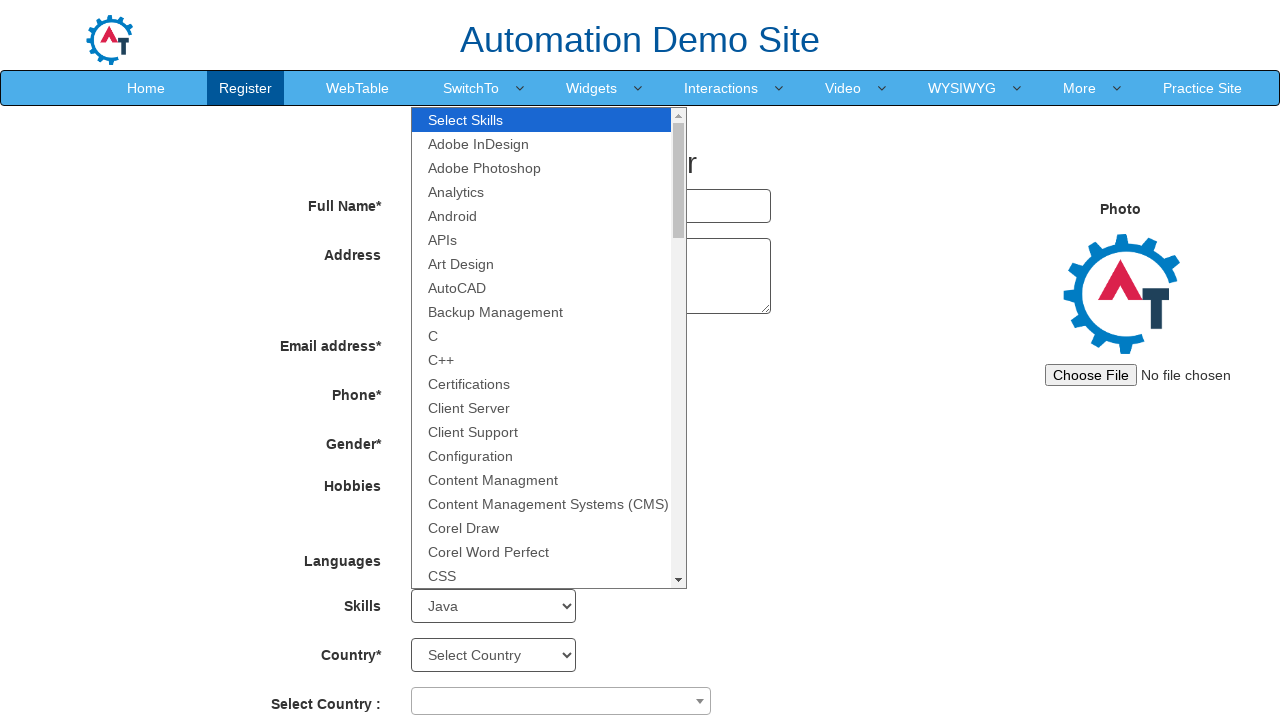

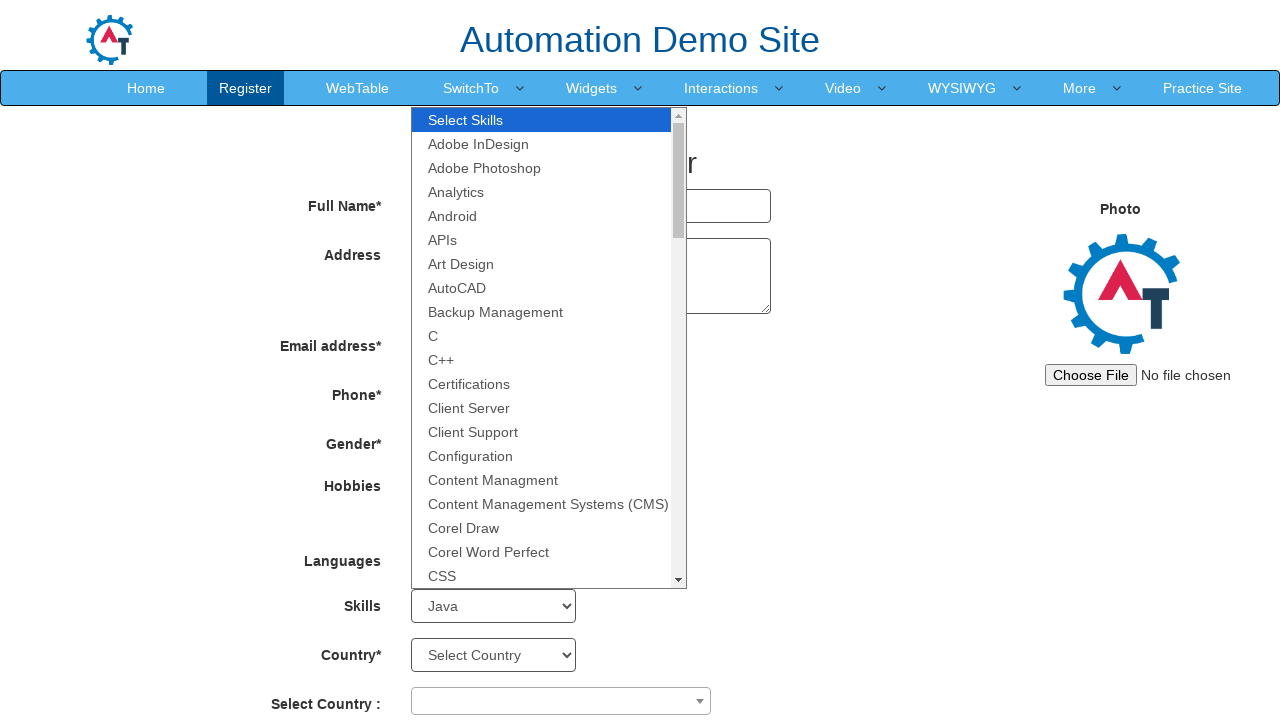